Opens all links on the page in new tabs by performing Ctrl+Click on each link element

Starting URL: https://demoapps.qspiders.com/ui/link?sublist=0

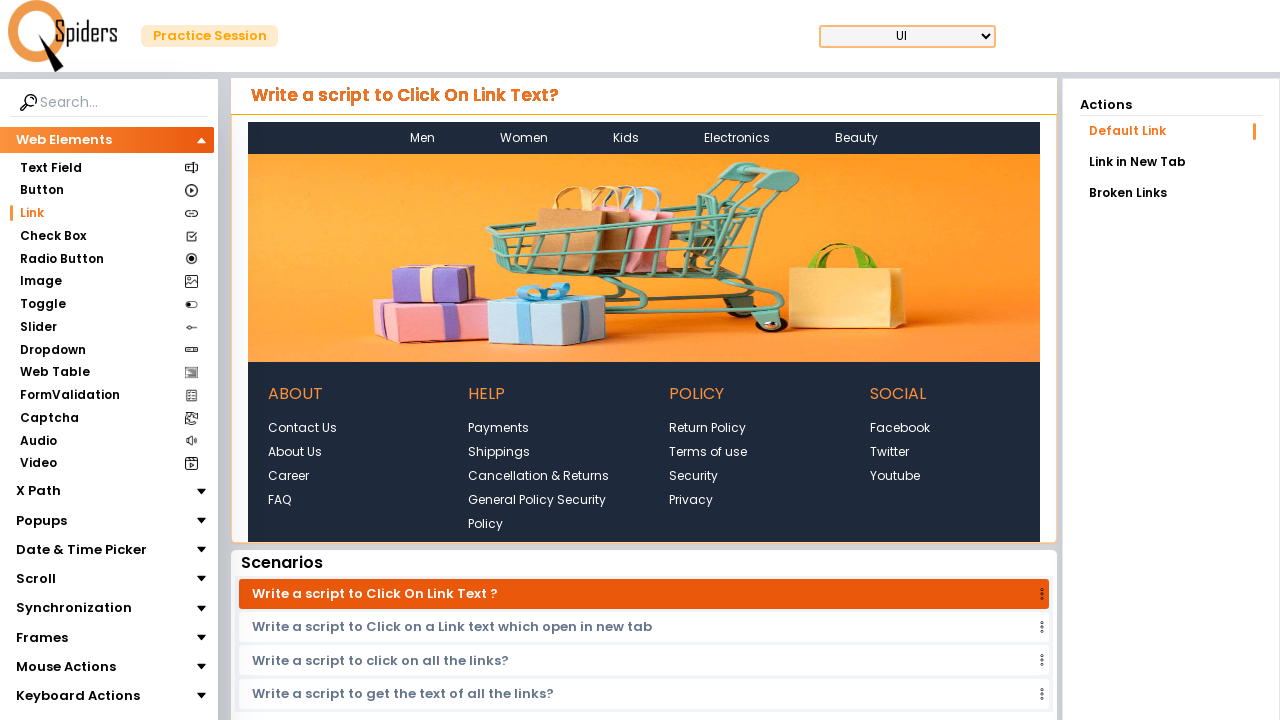

Navigated to link demonstration page
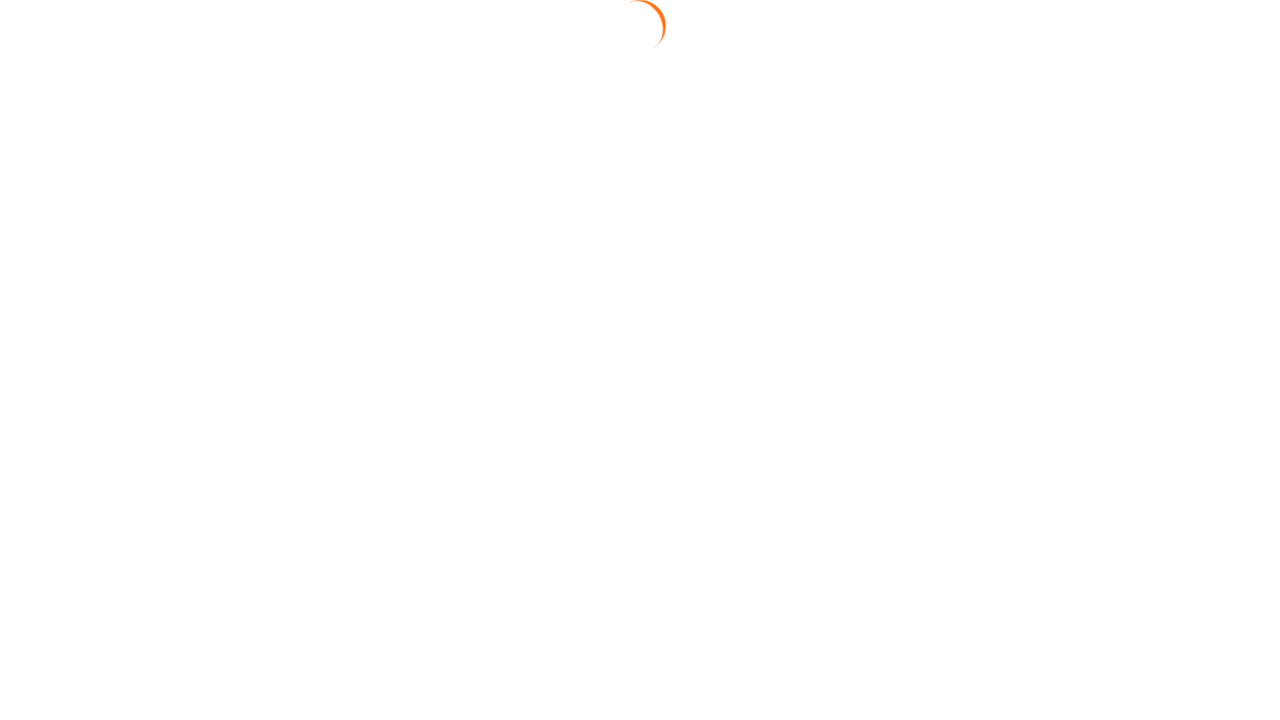

Located all link elements on the page
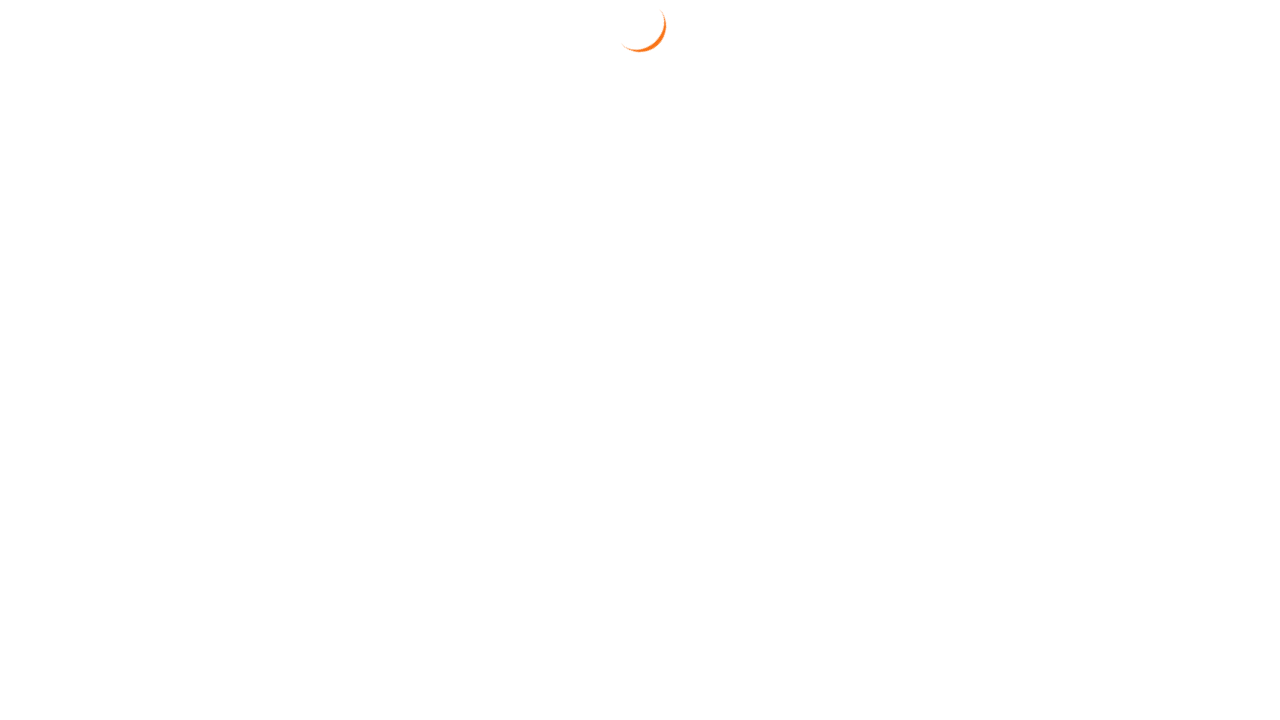

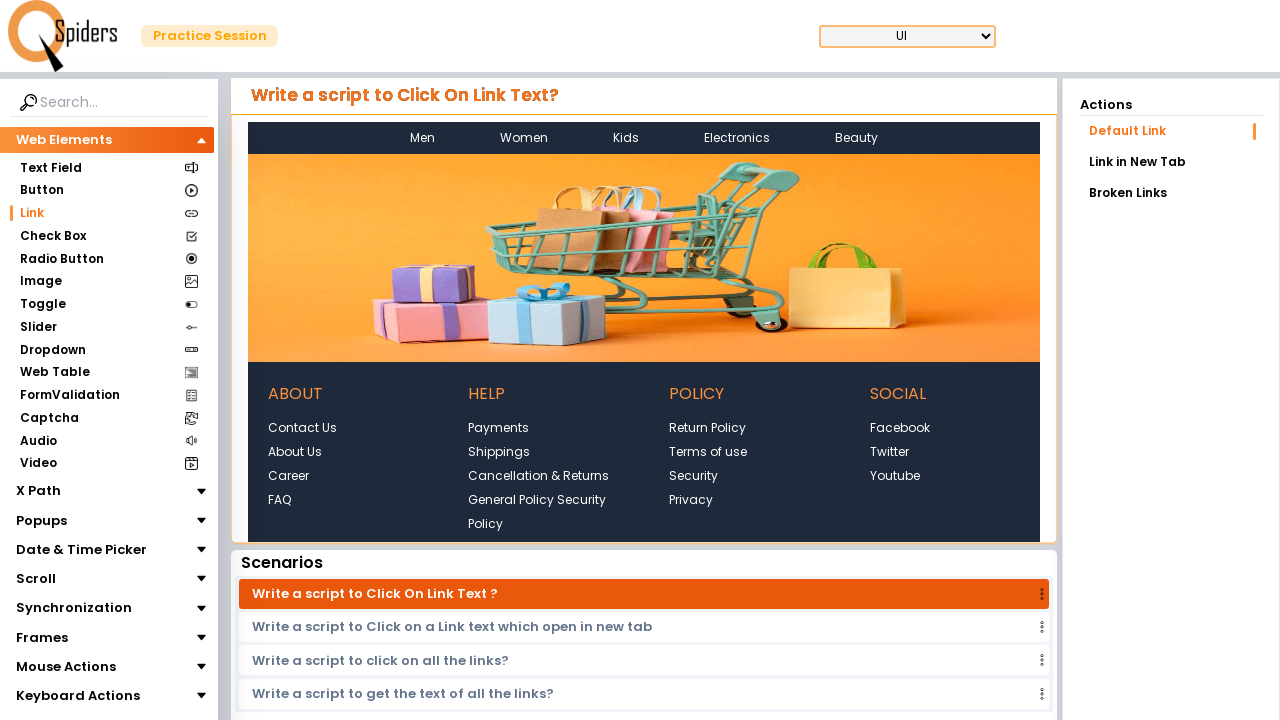